Tests dynamic loading functionality by clicking a start button and waiting for dynamically loaded text to appear

Starting URL: https://the-internet.herokuapp.com/dynamic_loading/2

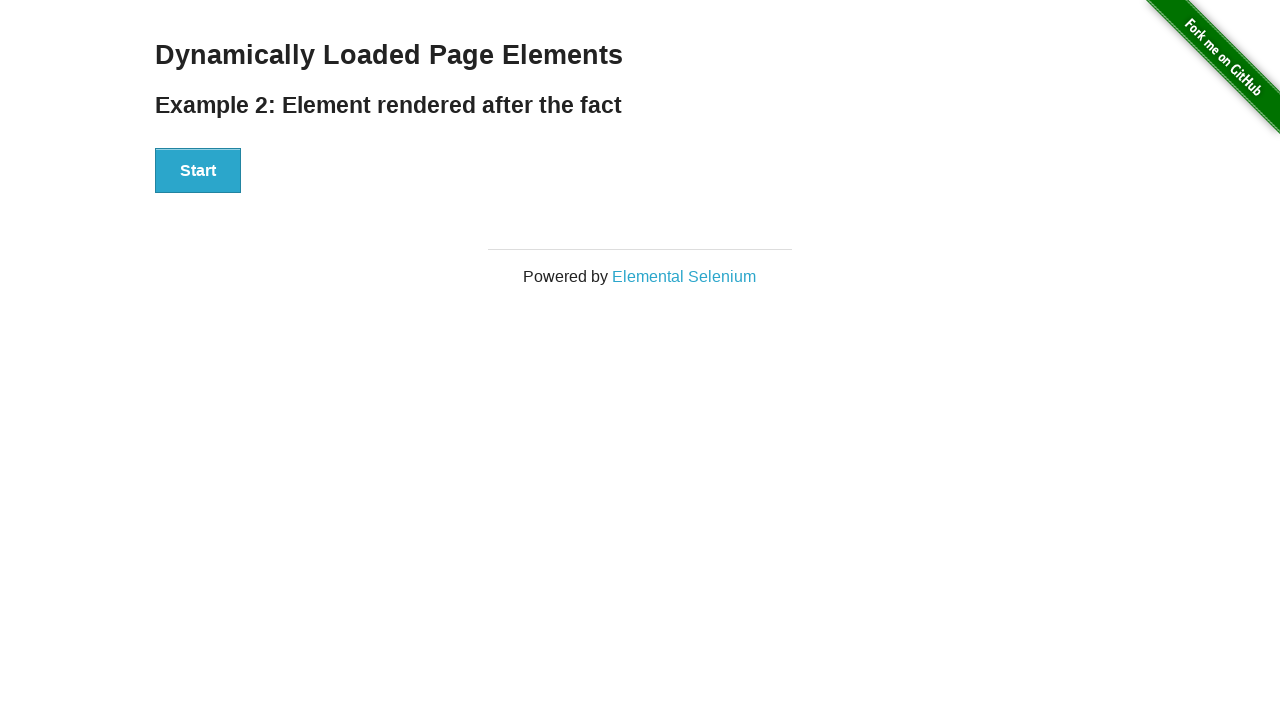

Clicked start button to trigger dynamic loading at (198, 171) on #start>button
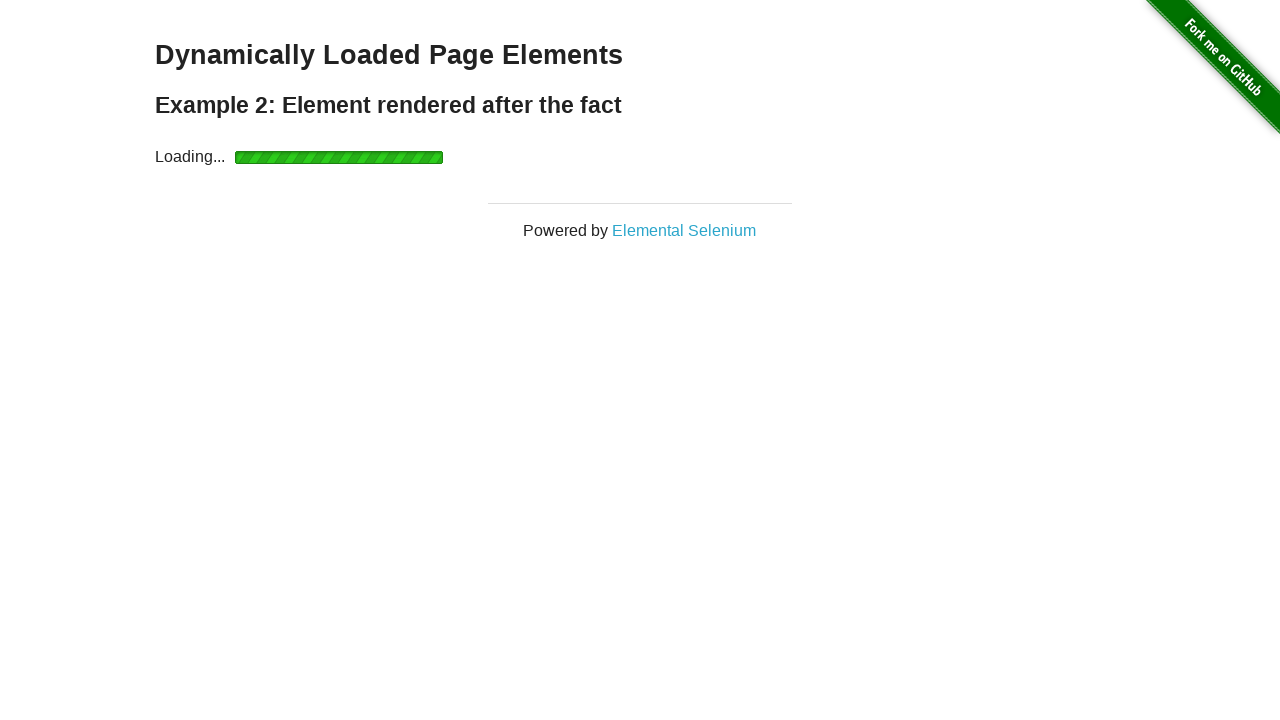

Dynamically loaded text element appeared
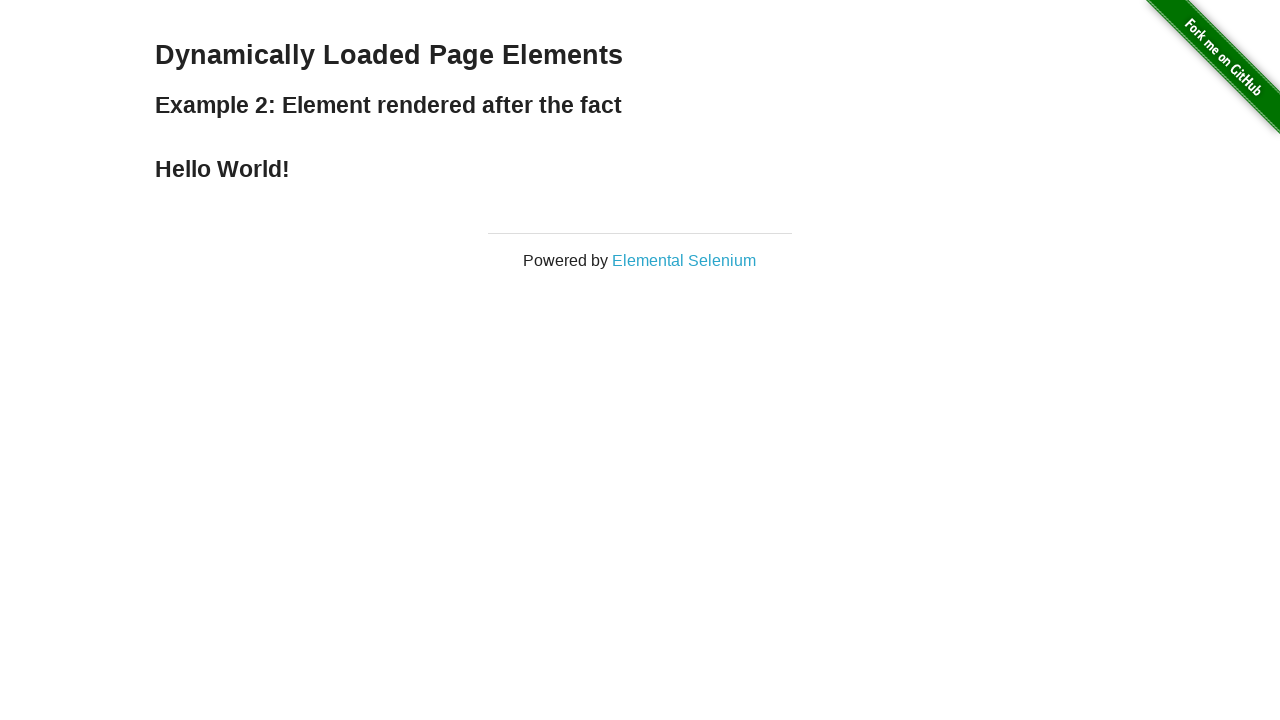

Located the dynamically loaded text element
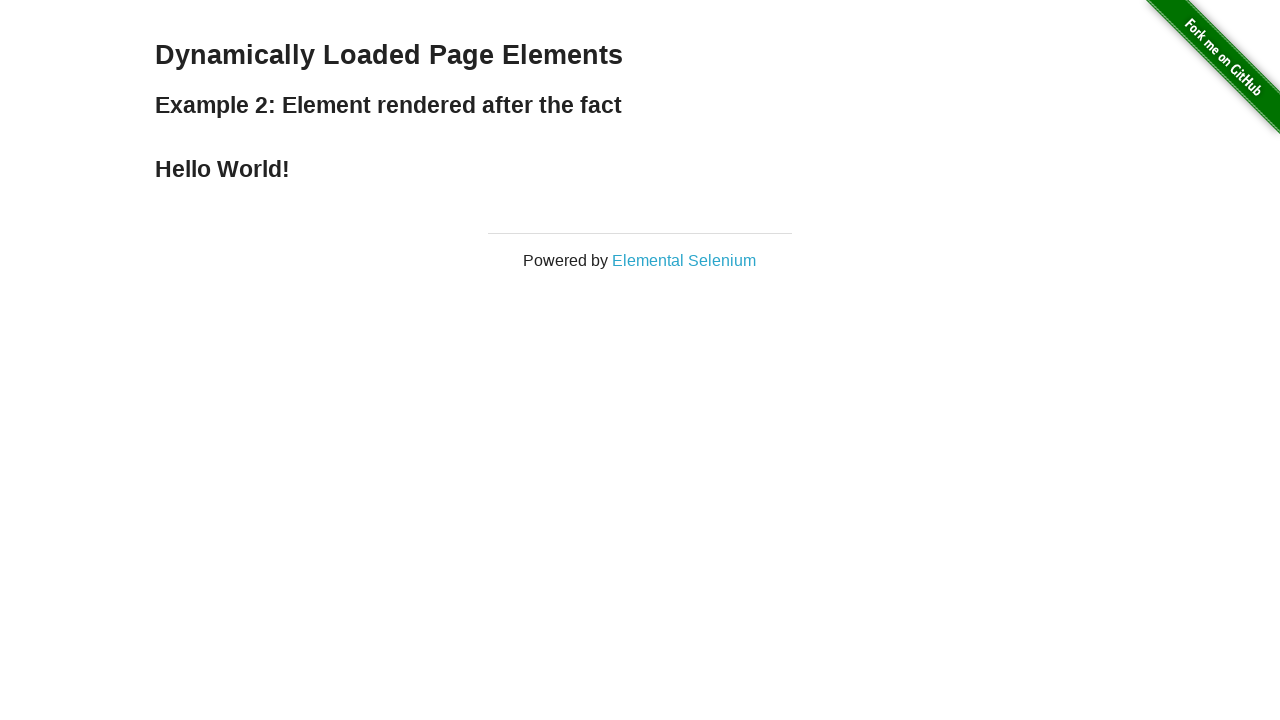

Retrieved text content: 'Hello World!'
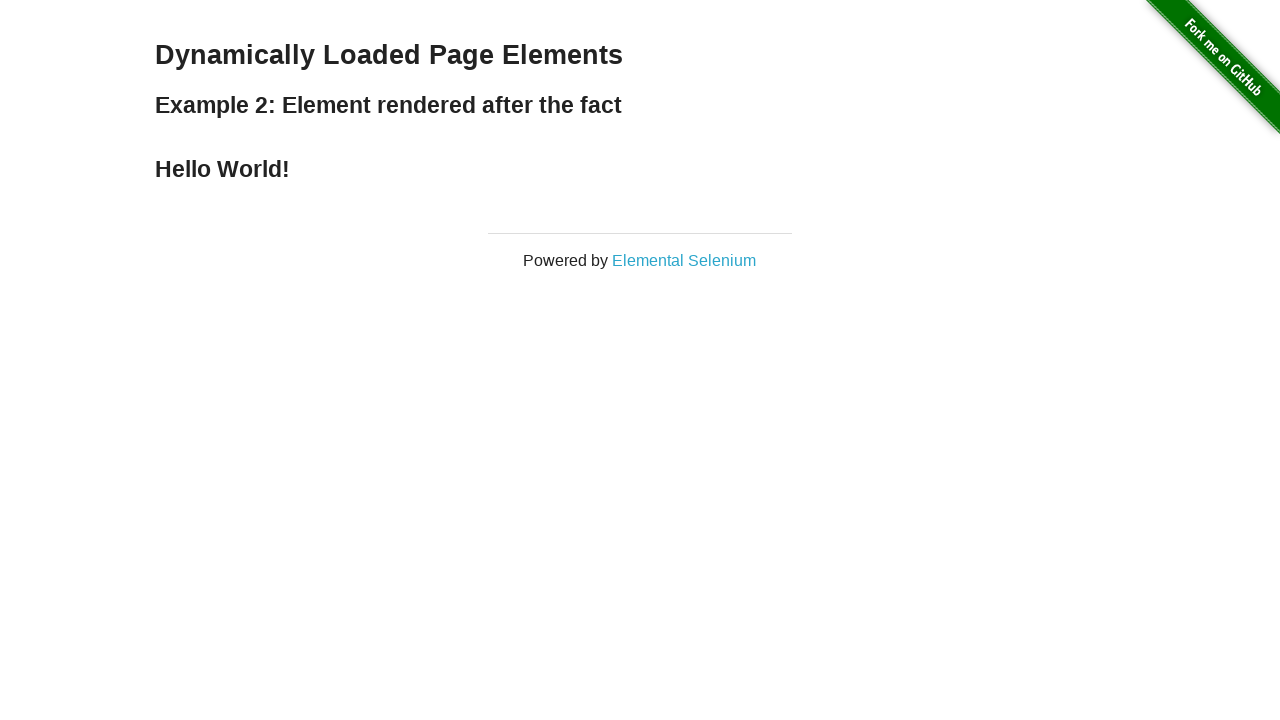

Printed text to console: 'Hello World!'
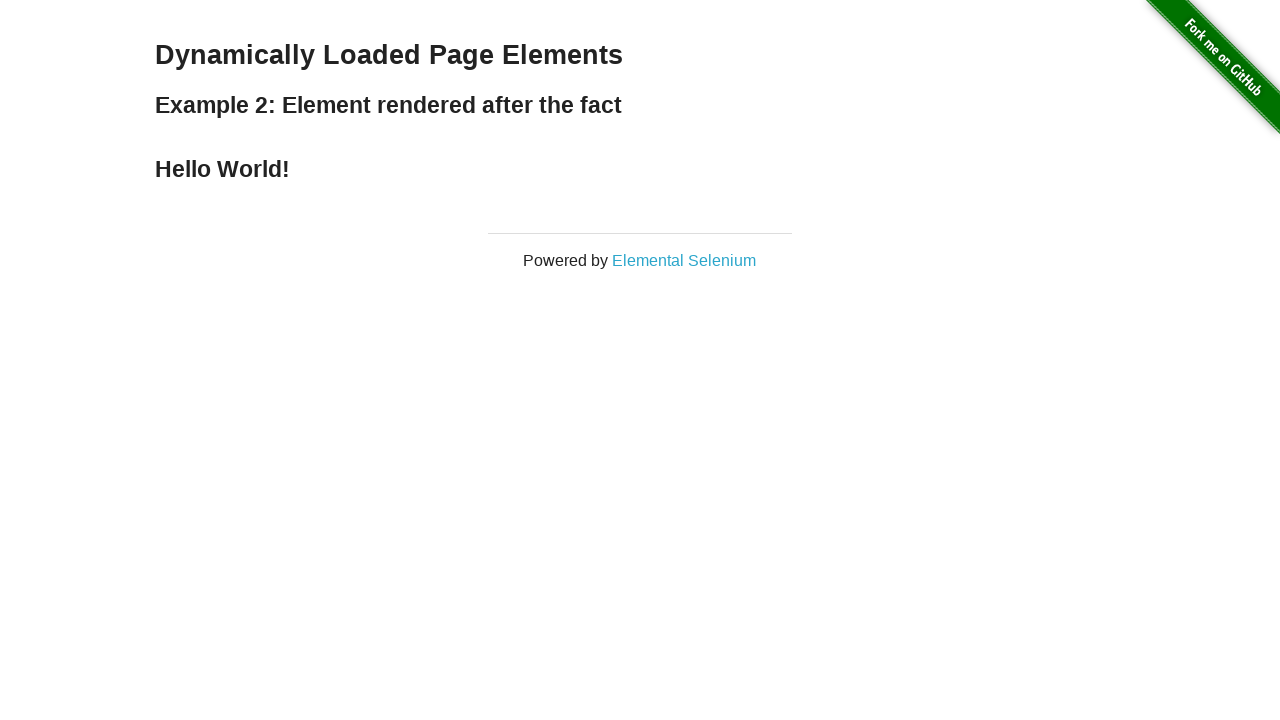

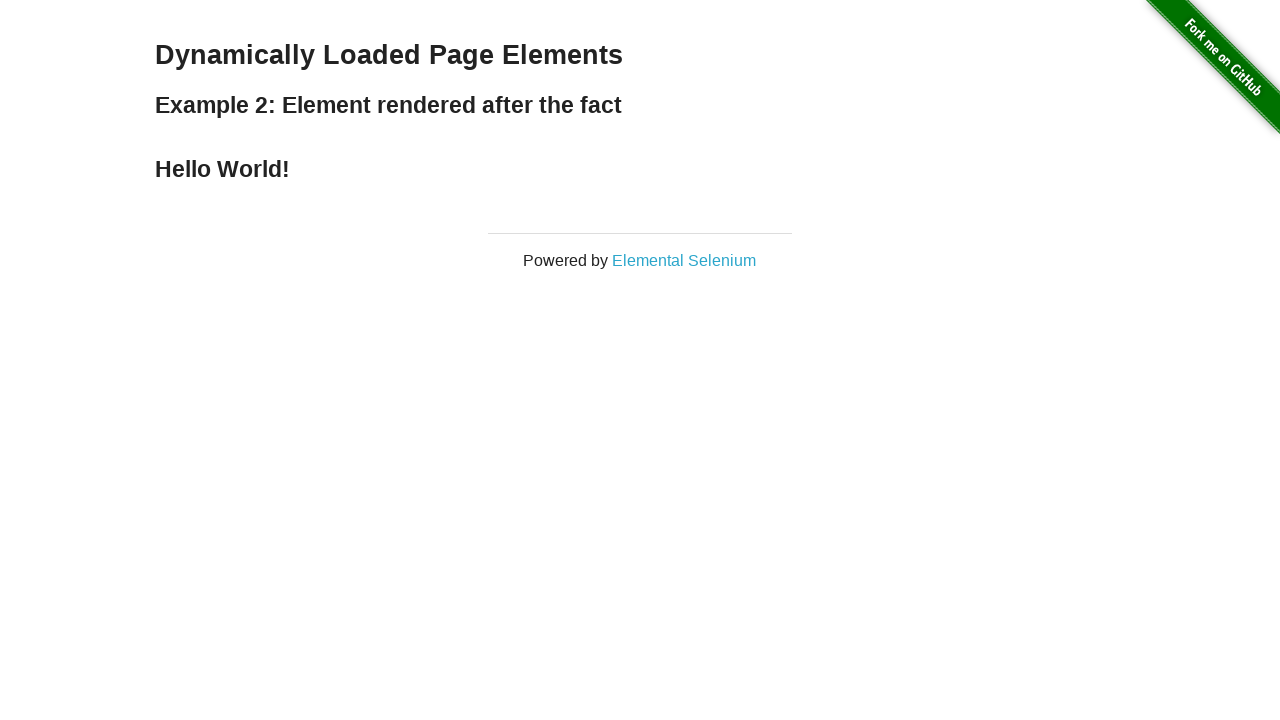